Tests the Description tab functionality on a product page by clicking through arrivals and verifying tab content.

Starting URL: http://practice.automationtesting.in/

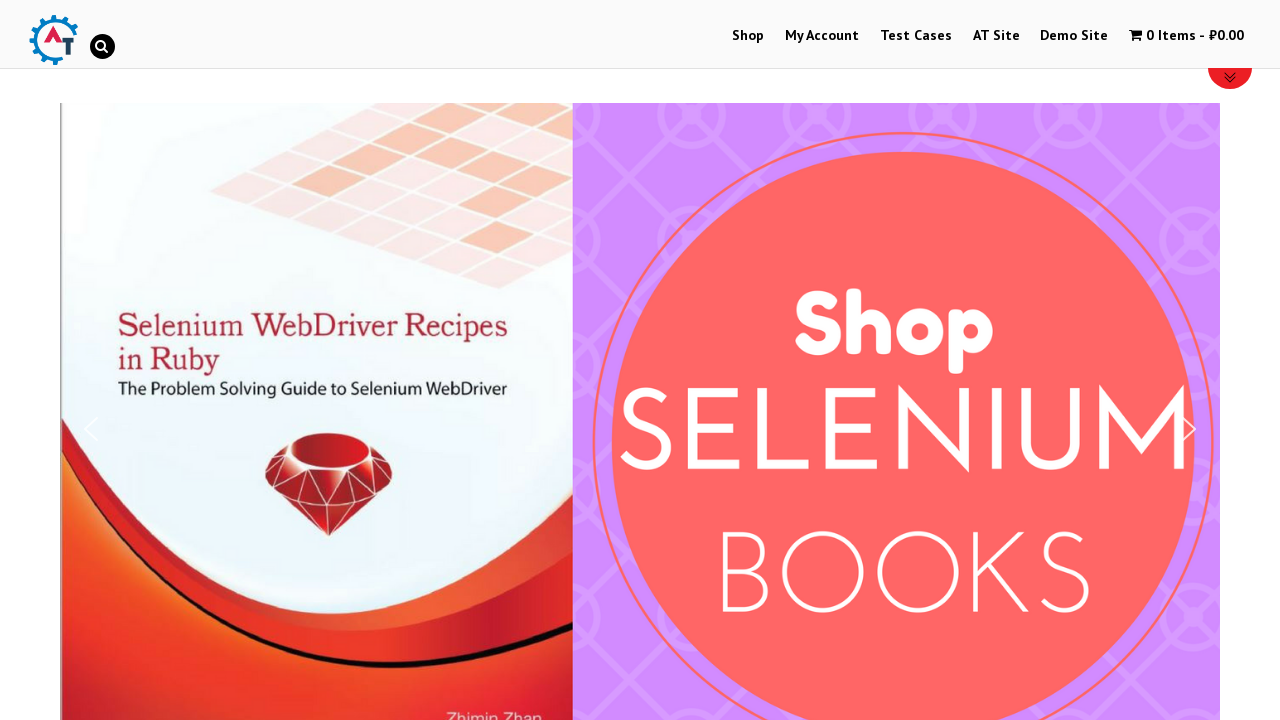

Clicked on Shop Menu at (748, 36) on xpath=//li[@id='menu-item-40']
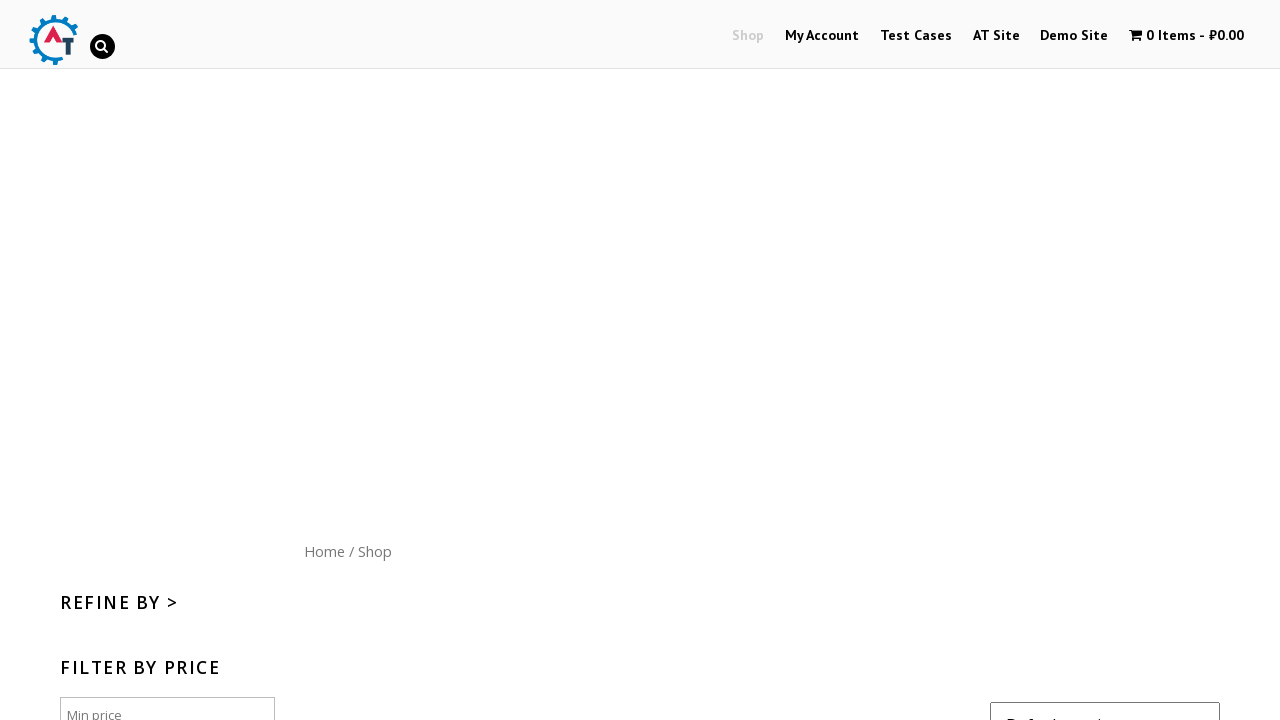

Clicked on Home menu button at (324, 551) on xpath=//div[@id='content']/nav/a
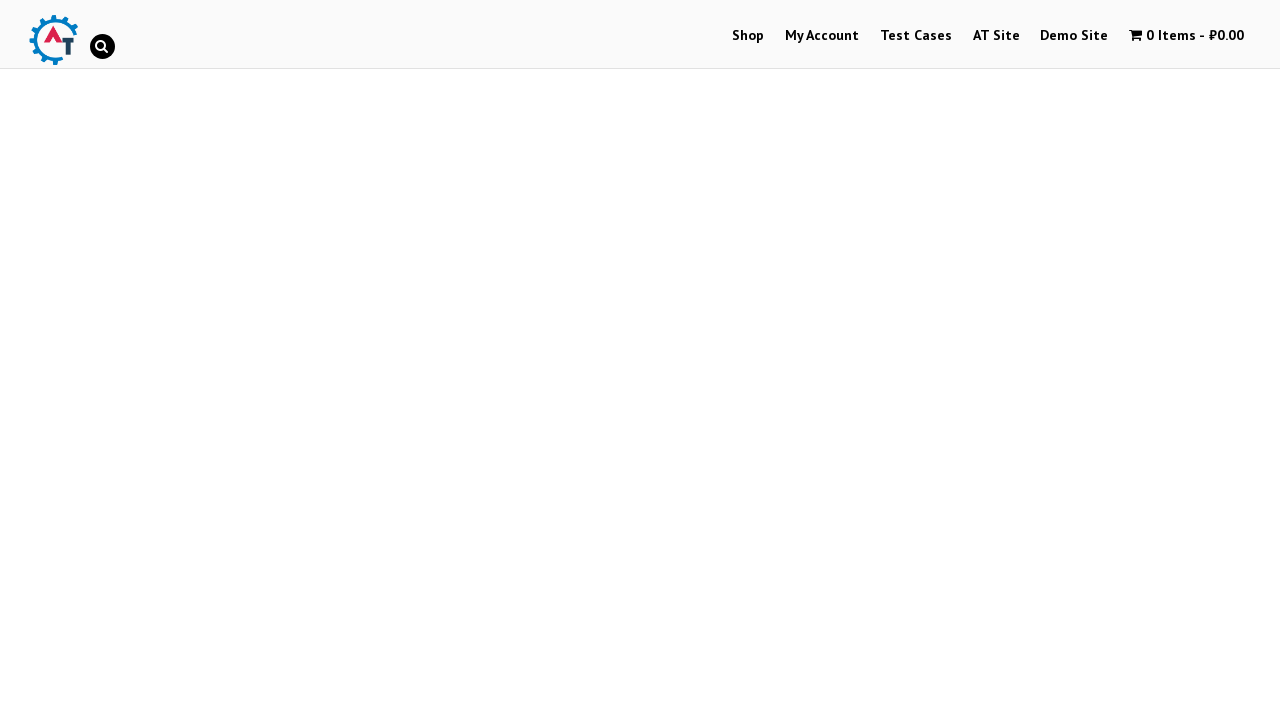

Clicked on arrival product image at (1039, 361) on xpath=//*[@id='text-22-sub_row_1-0-2-2-0']/div/ul/li/a[1]/img
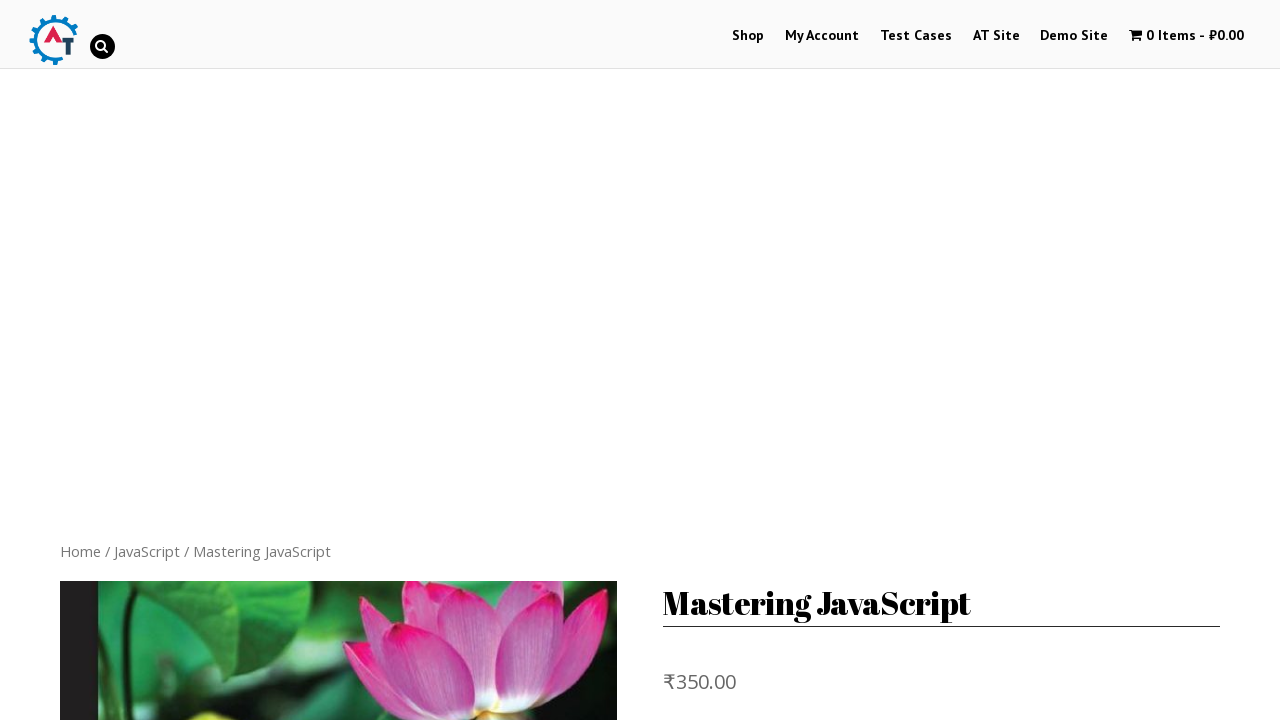

Clicked Add to Basket button at (812, 479) on xpath=//form[@class='cart']/button
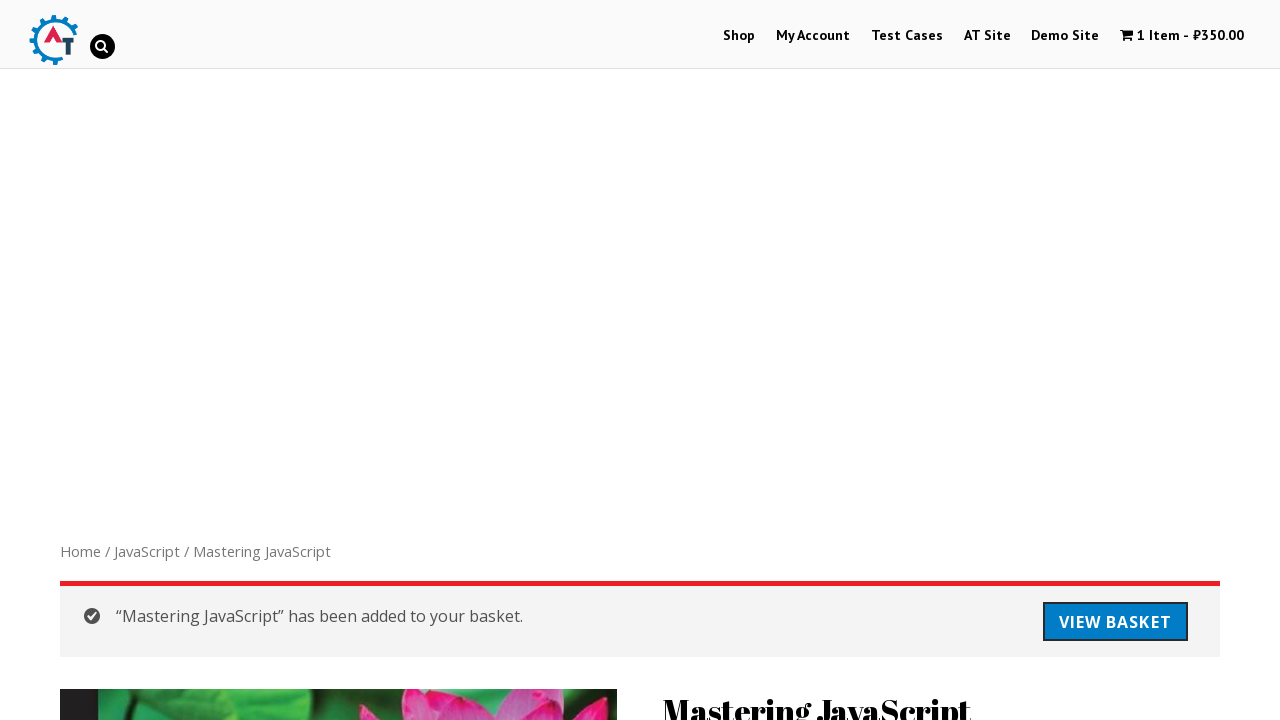

Clicked Reviews tab at (309, 361) on xpath=//li[@class='reviews_tab']
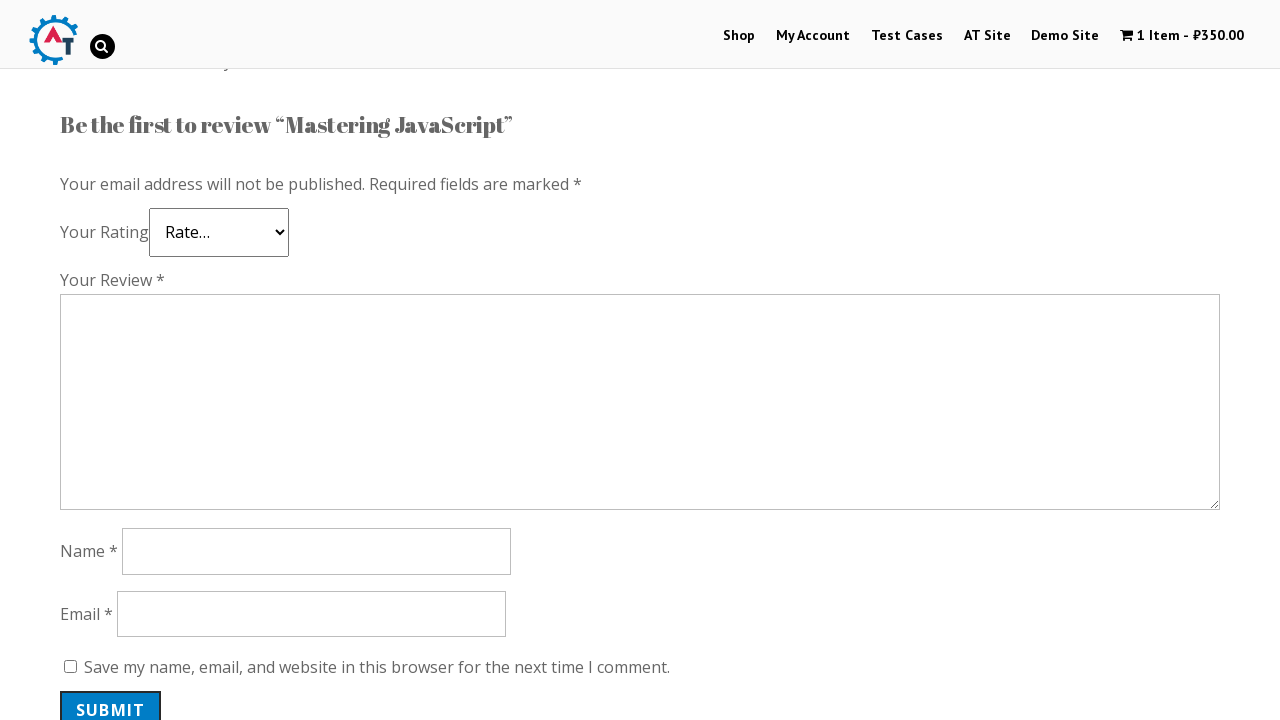

Clicked Description tab at (144, 361) on xpath=//li[@class='description_tab']
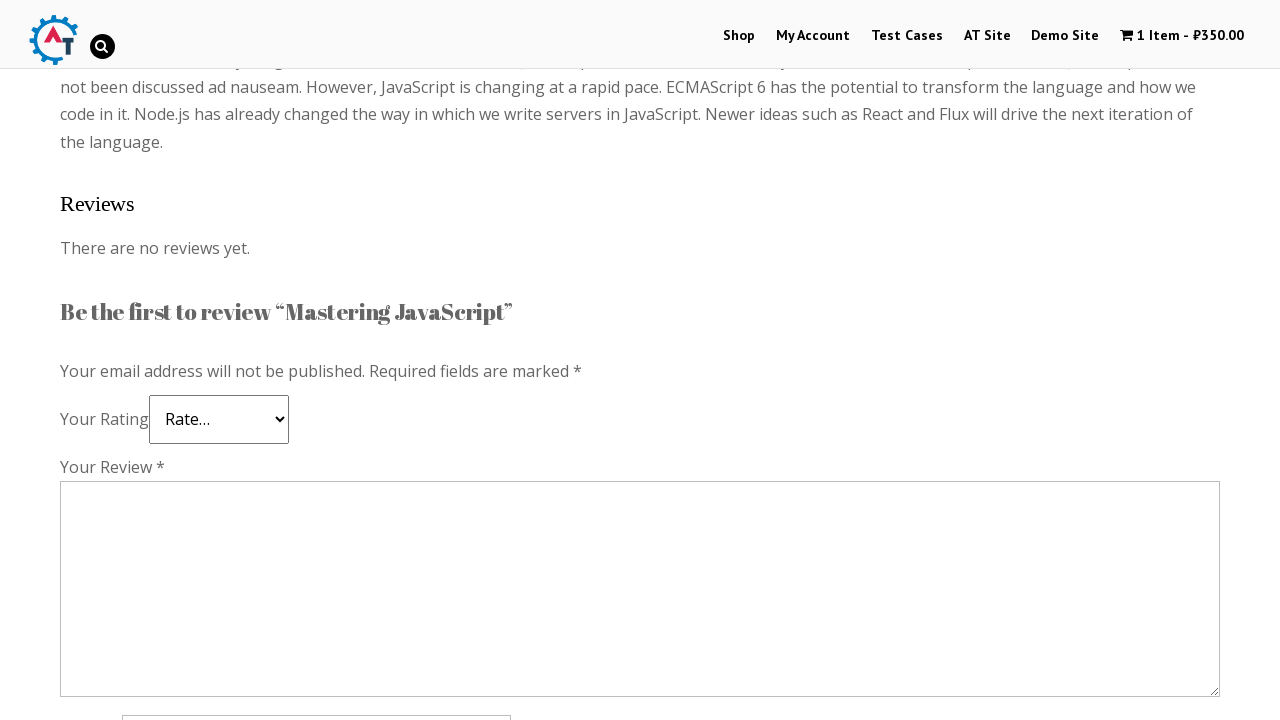

Description tab content loaded
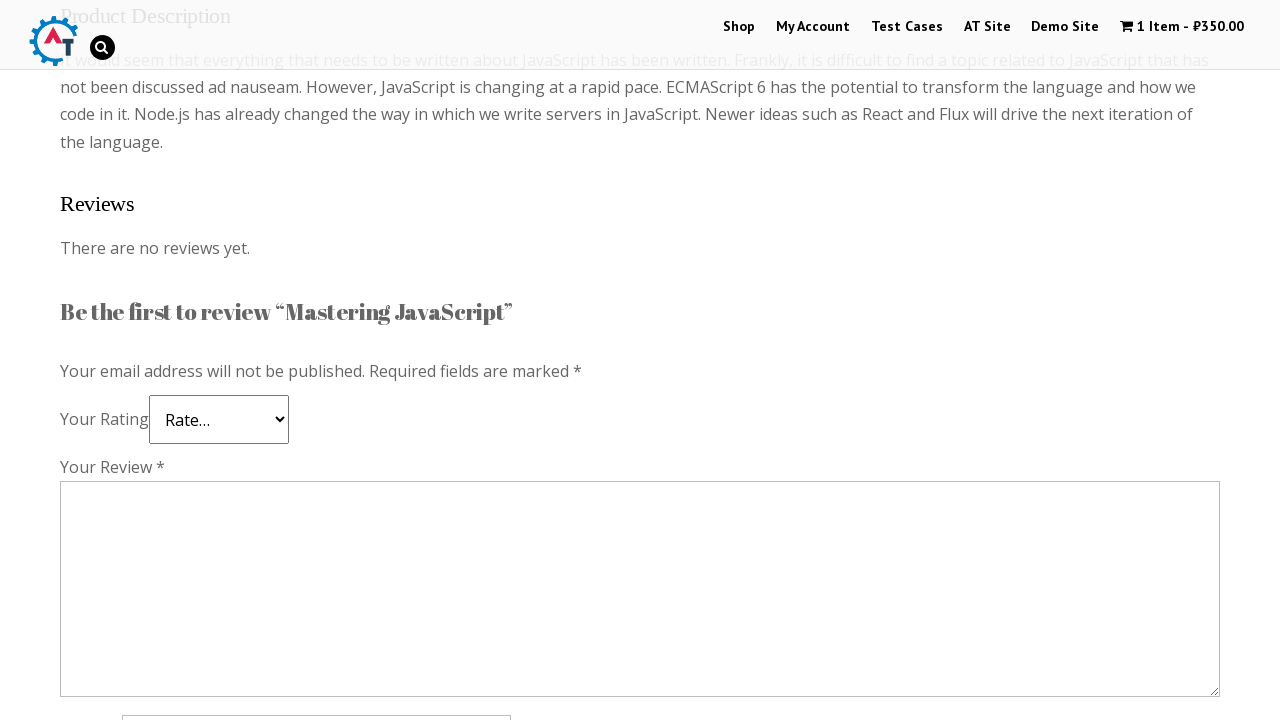

Verified Description tab content is visible
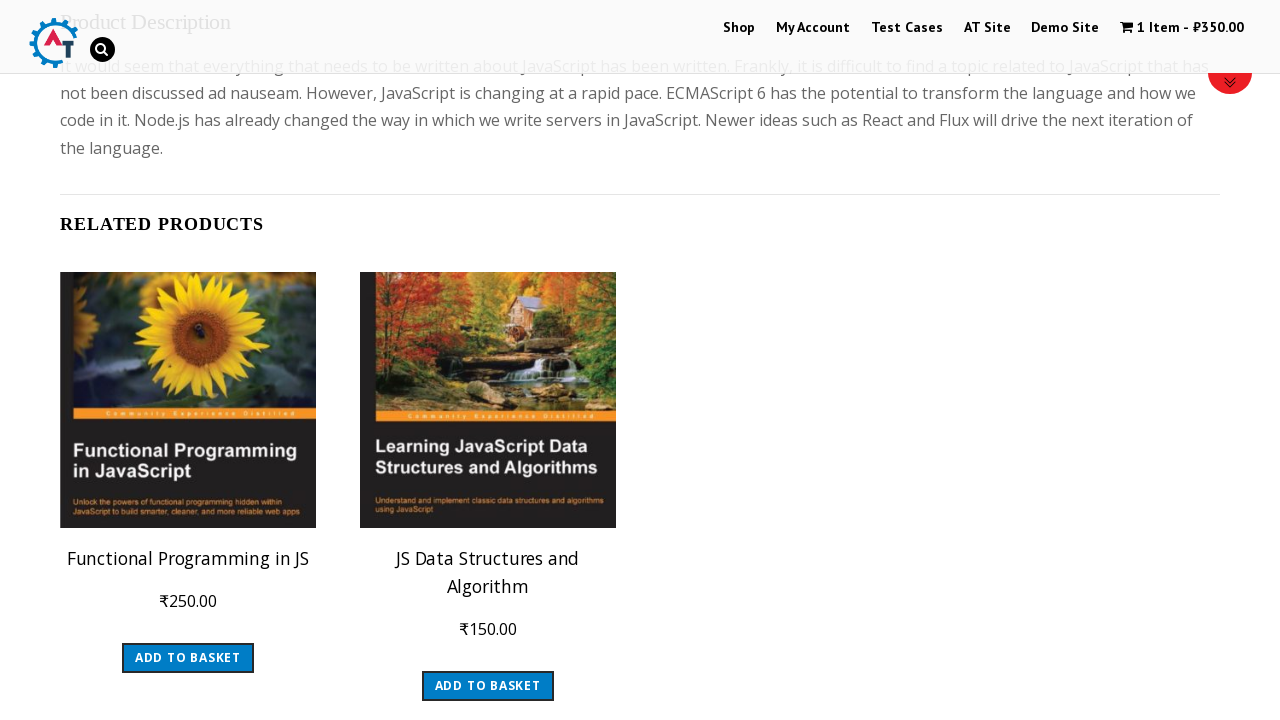

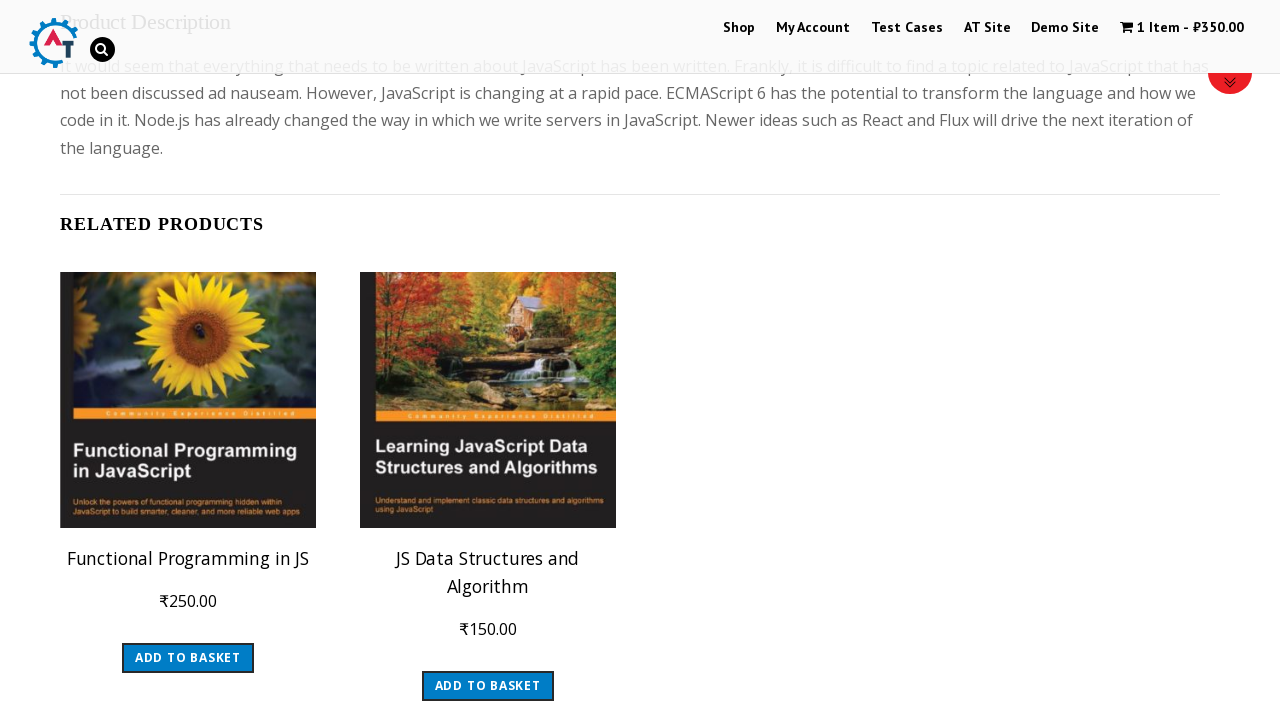